Validates that the first row of table 1 is displayed correctly

Starting URL: http://the-internet.herokuapp.com/

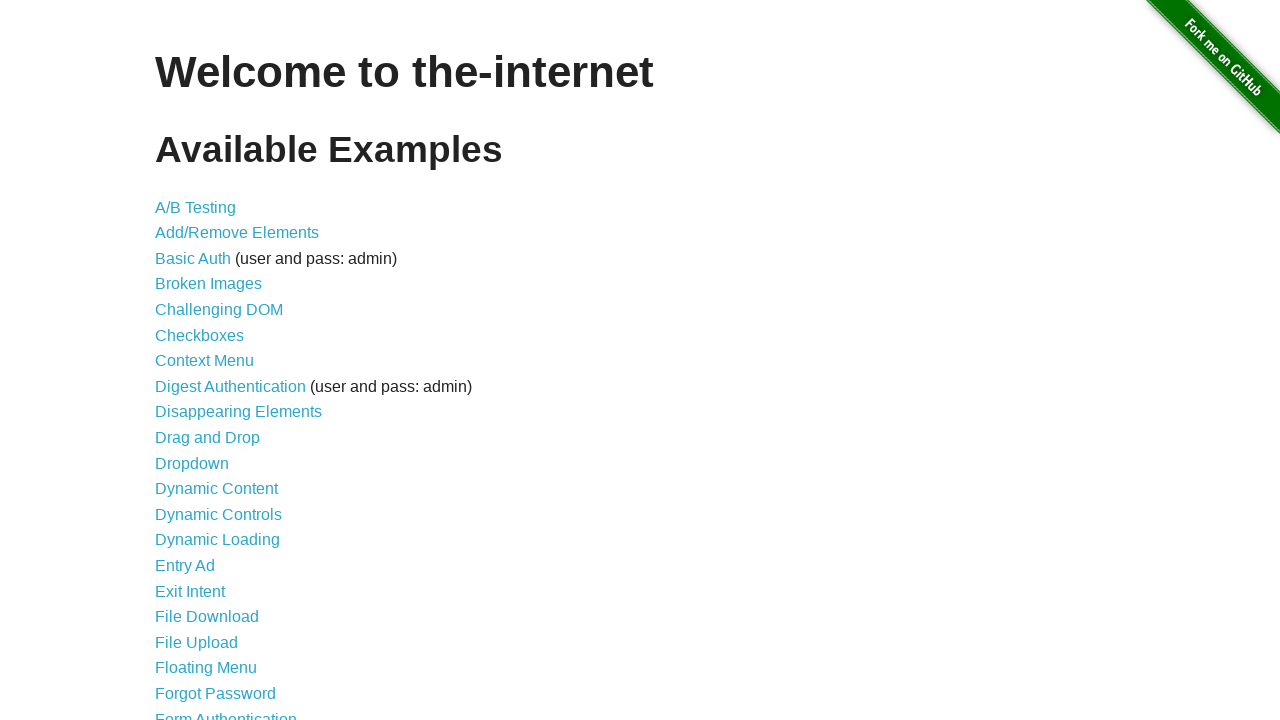

Clicked on Sortable Data Tables link at (230, 574) on text=Sortable Data Tables
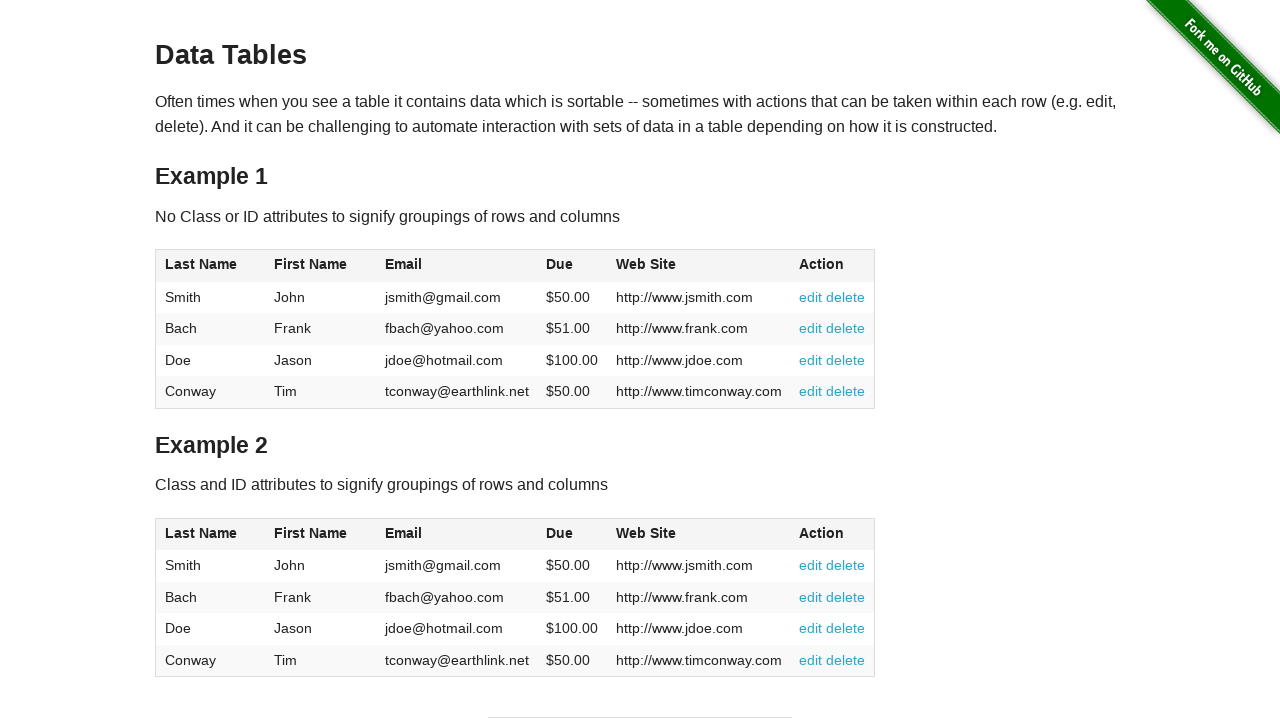

Table 1 loaded and ready
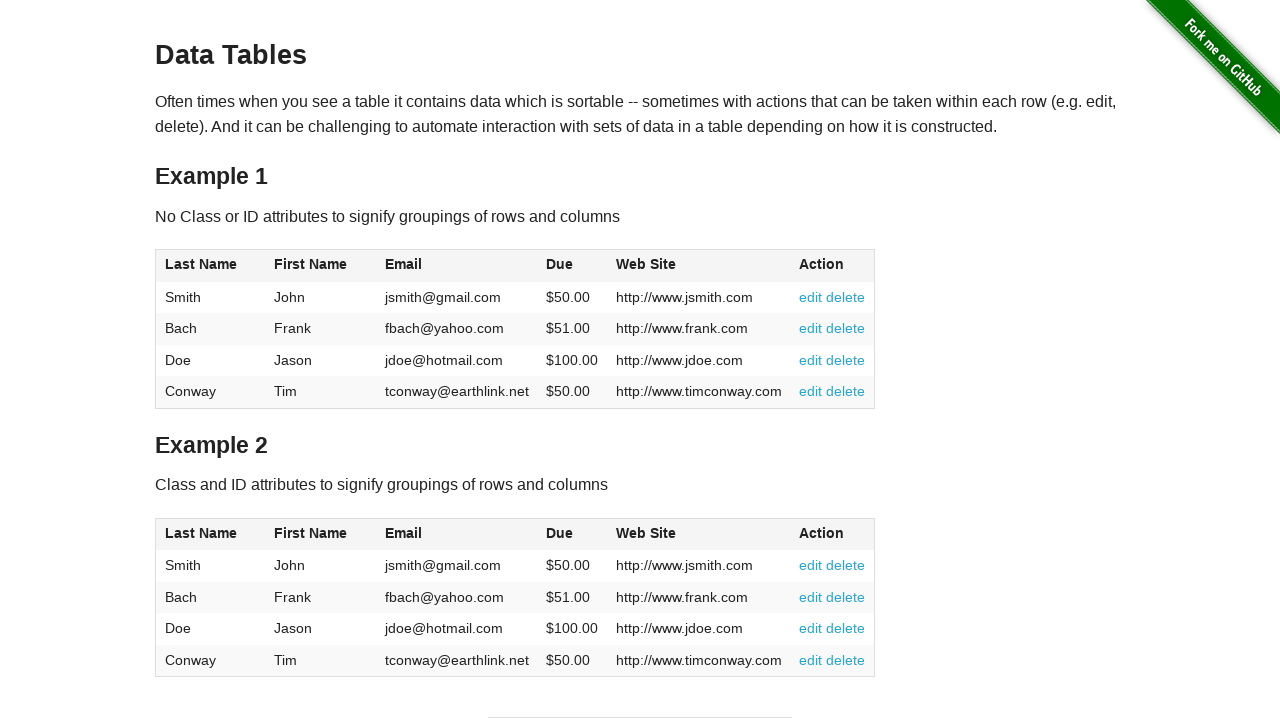

Retrieved all text contents from first row cells in table 1
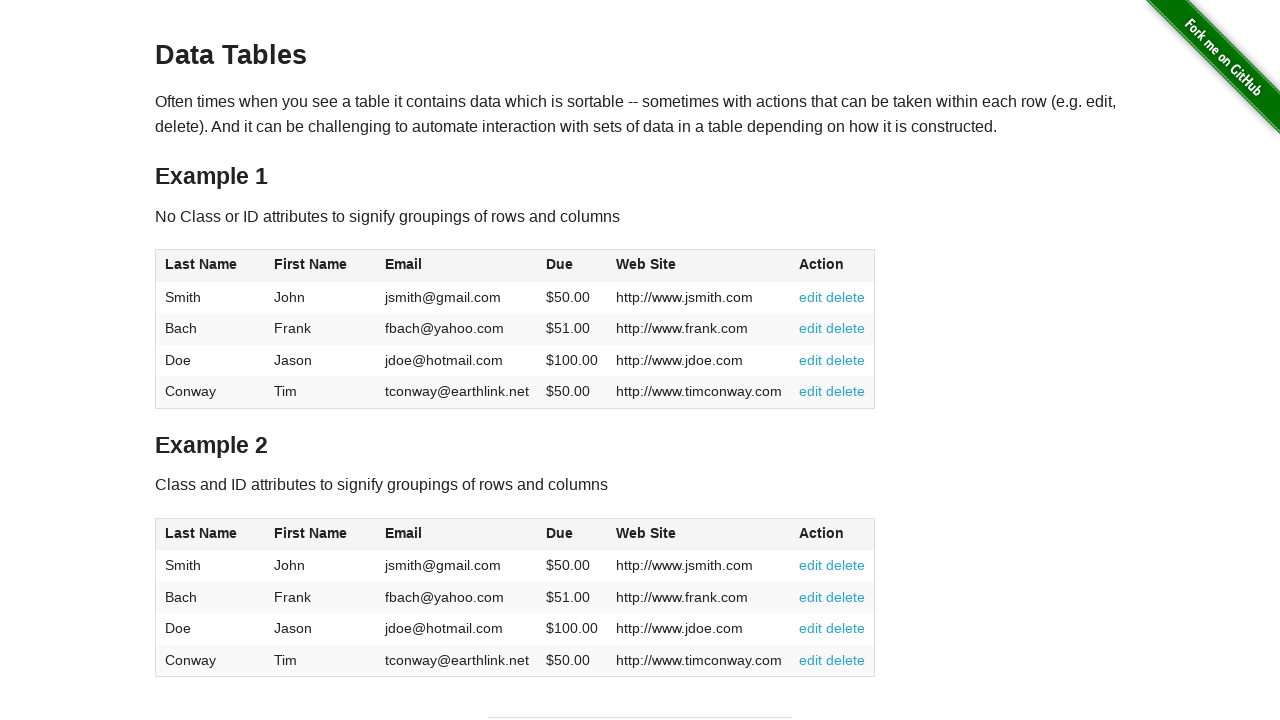

Verified that first row has cells
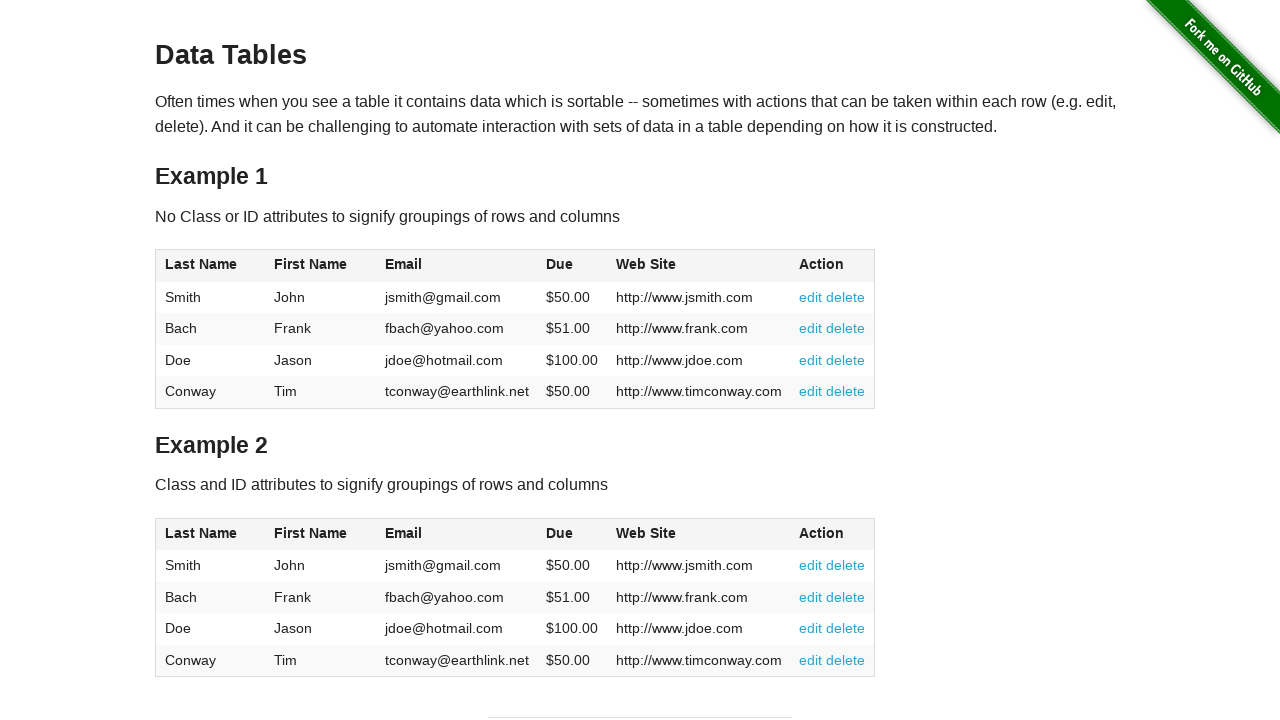

Printed cell content: Smith
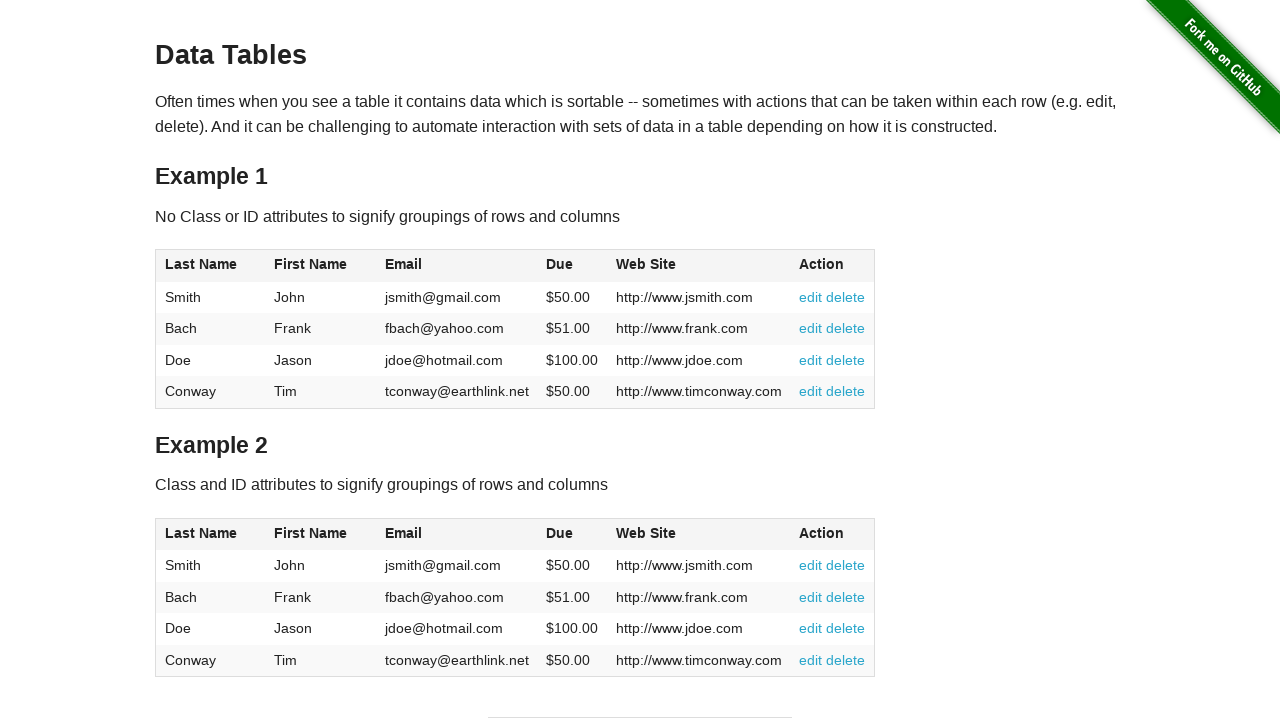

Printed cell content: John
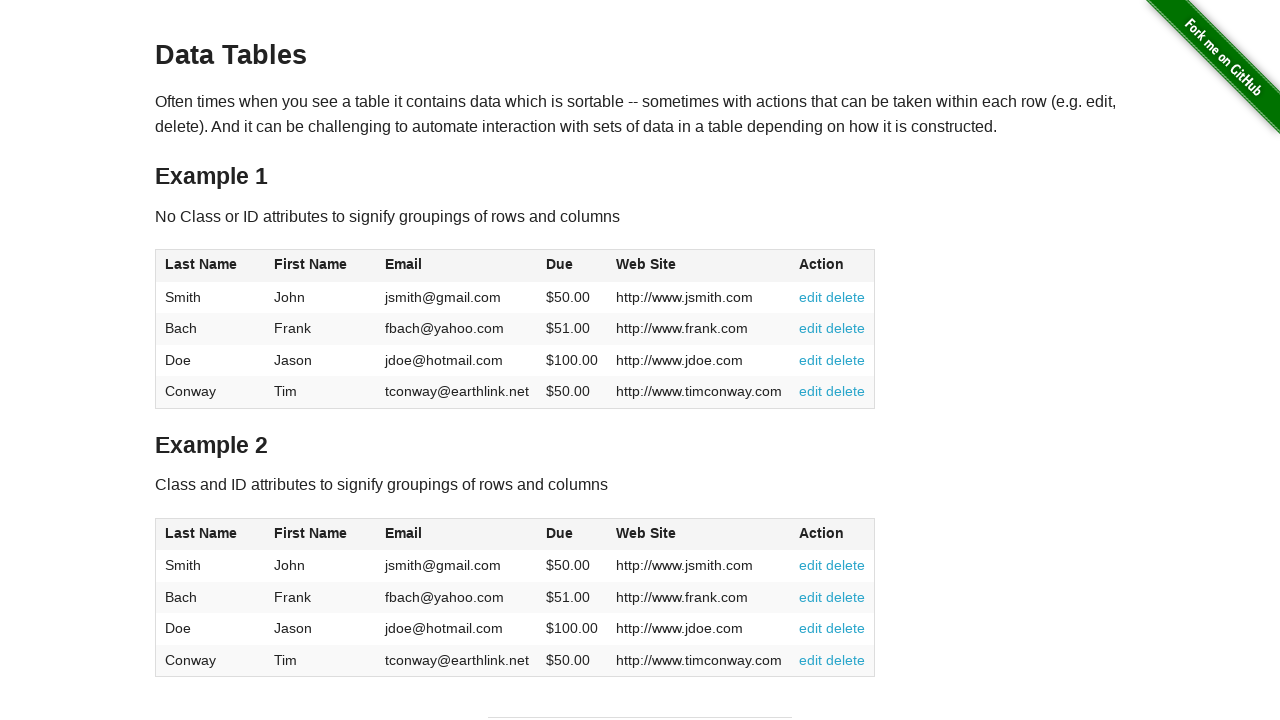

Printed cell content: jsmith@gmail.com
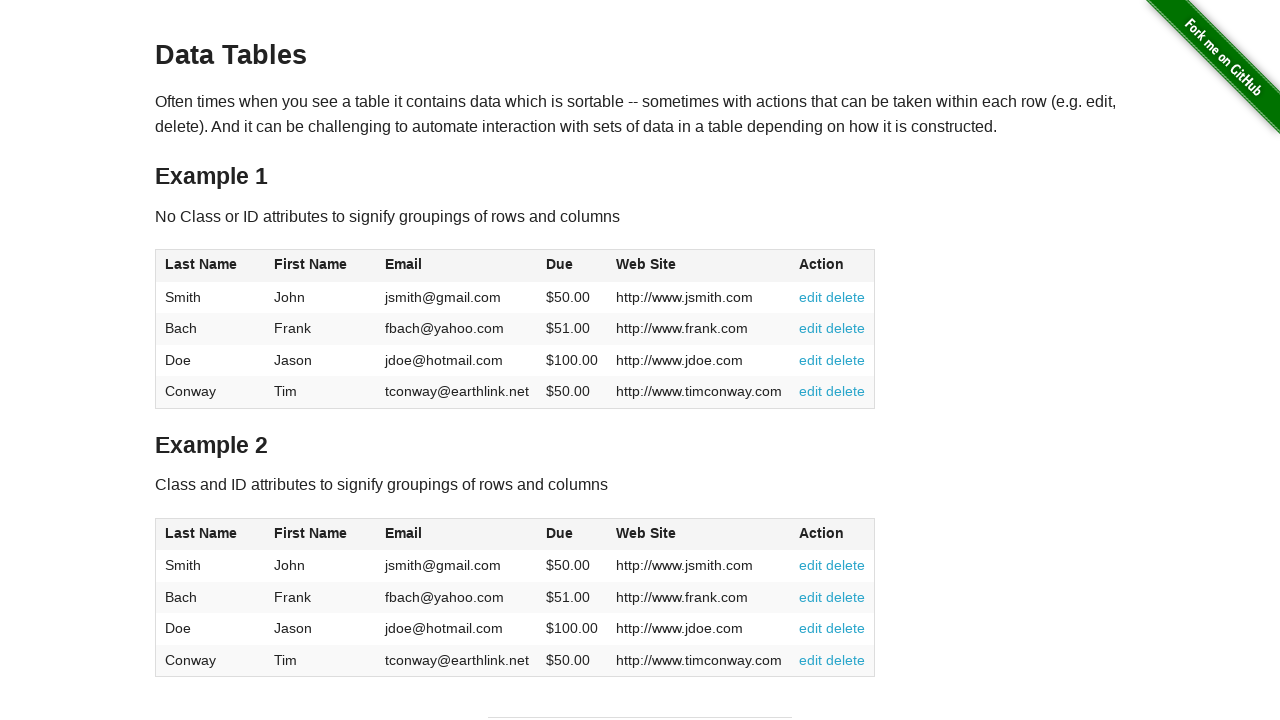

Printed cell content: $50.00
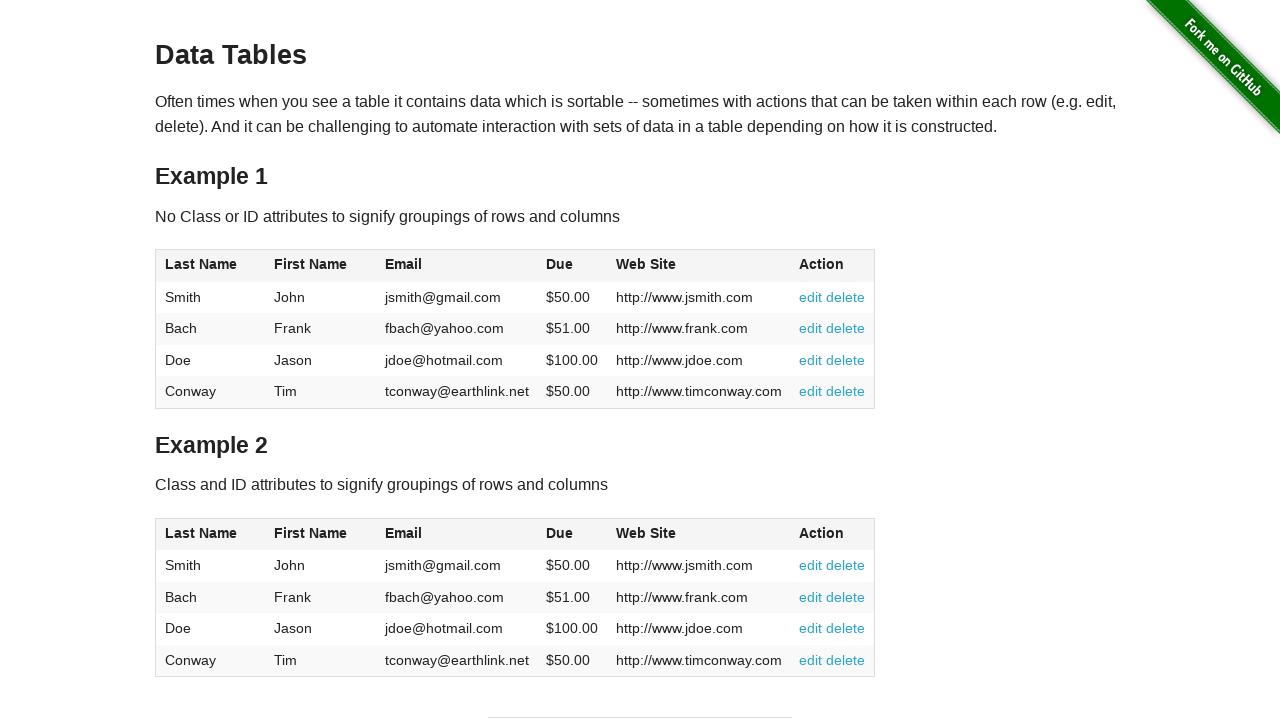

Printed cell content: http://www.jsmith.com
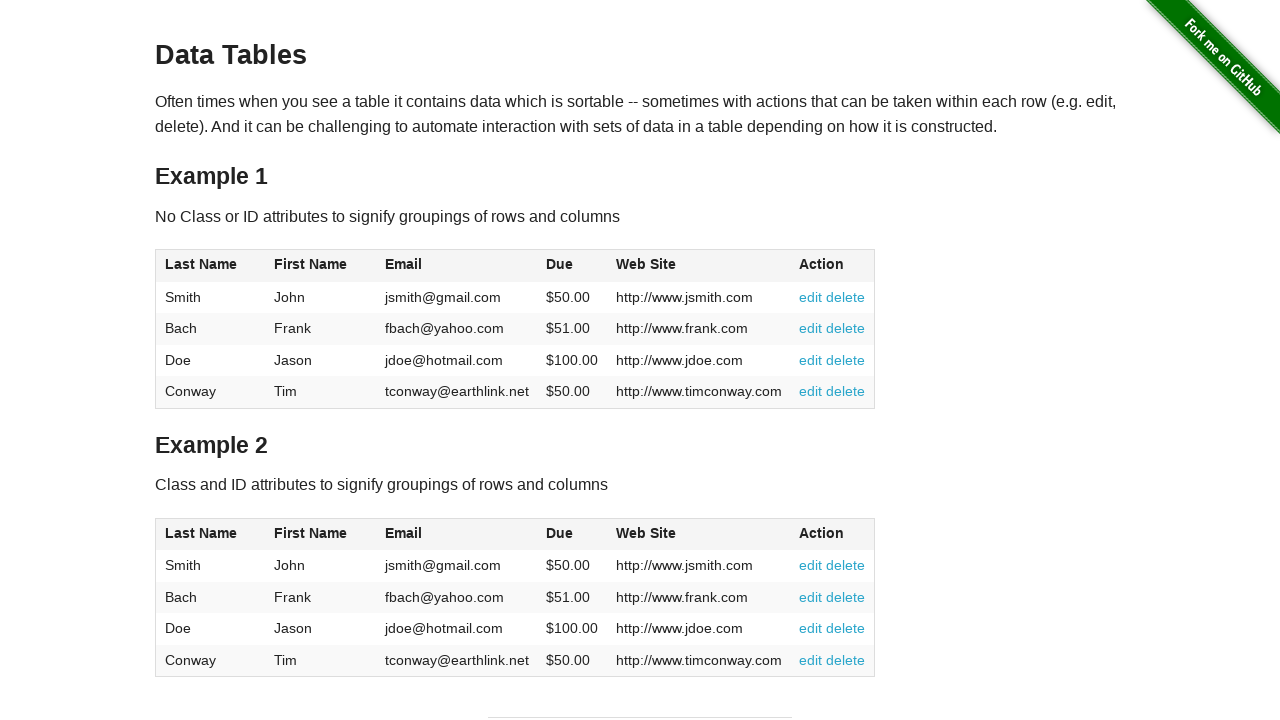

Printed cell content: 
          edit
          delete
        
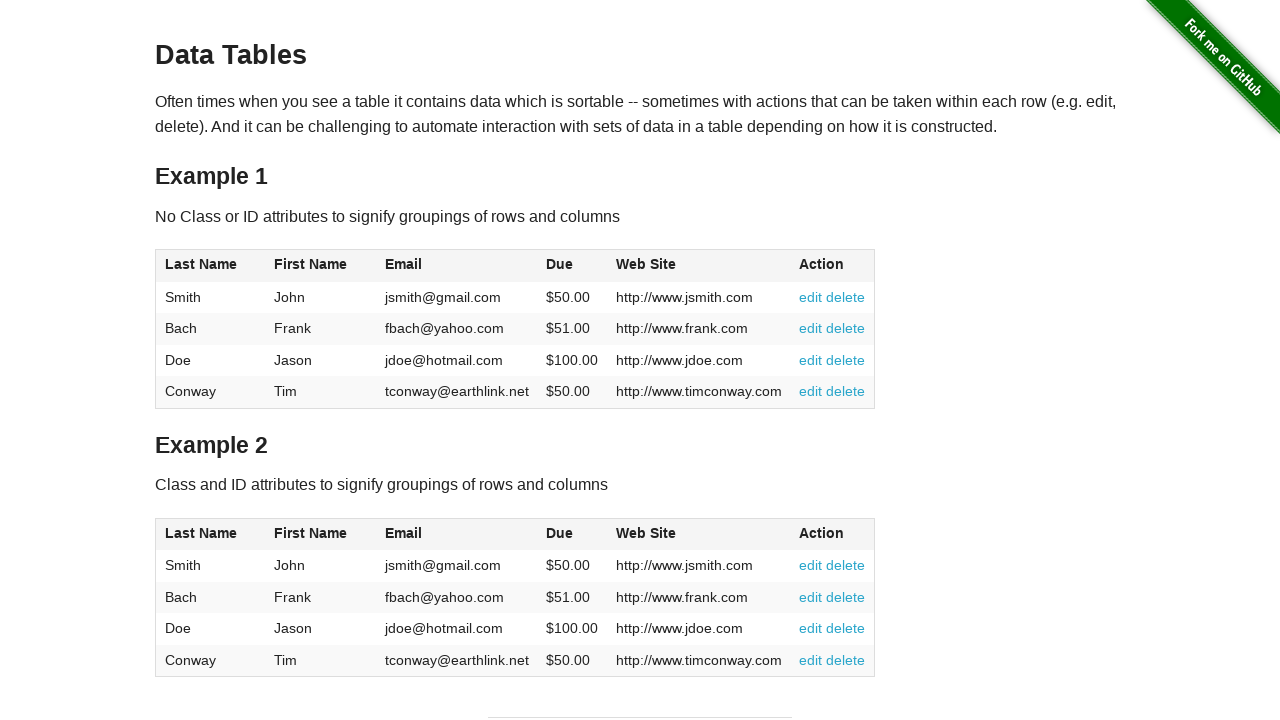

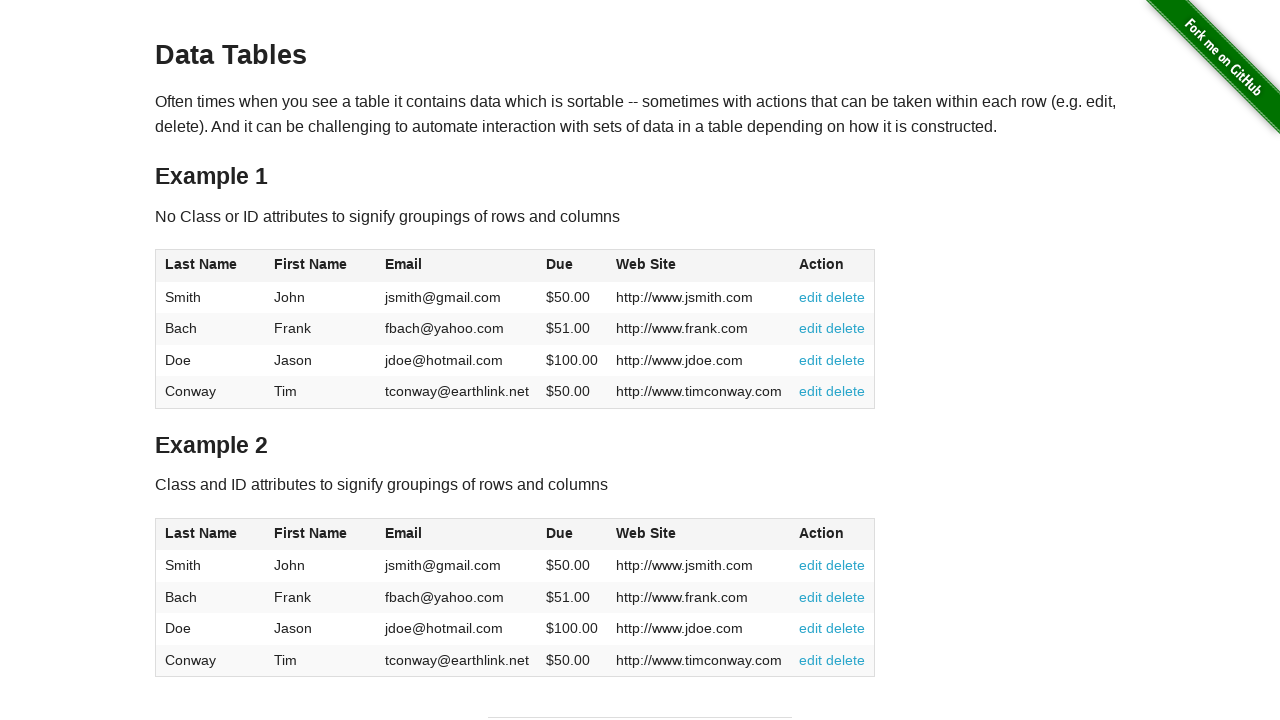